Tests dynamic loading with explicit wait by clicking start button

Starting URL: http://the-internet.herokuapp.com/dynamic_loading/1

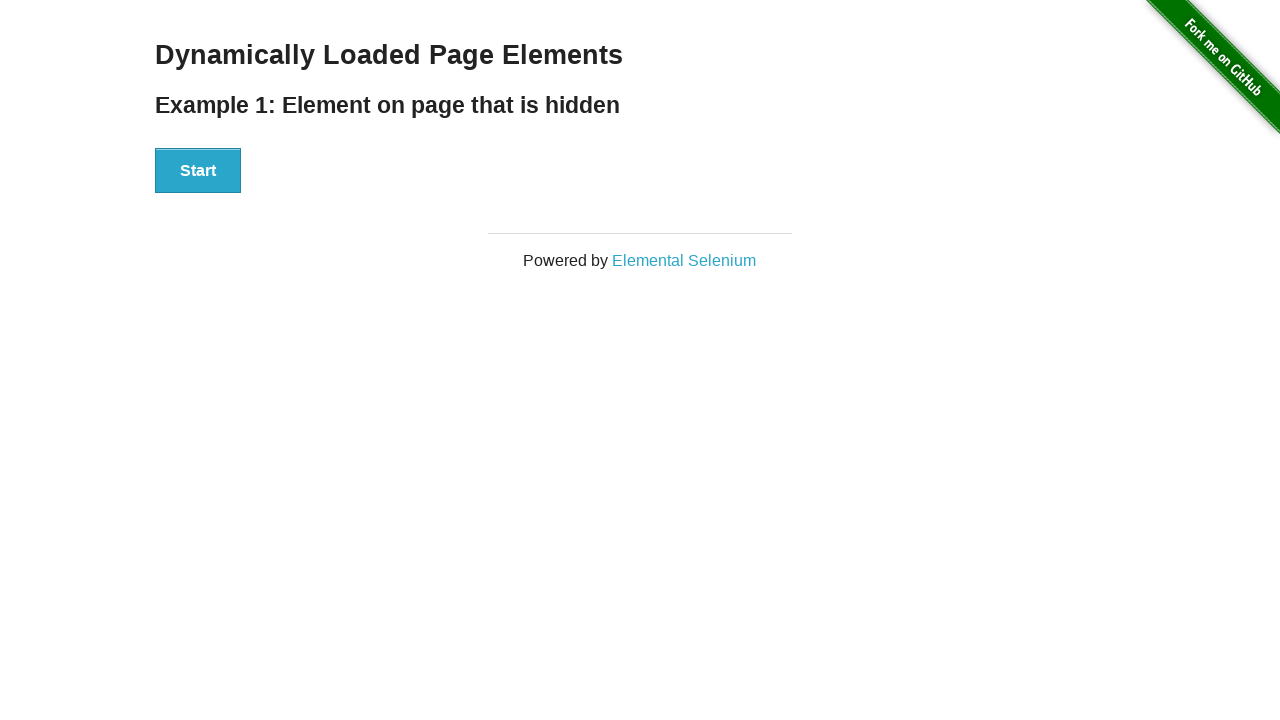

Clicked start button to initiate dynamic loading at (198, 171) on xpath=//*[@id='start']/button
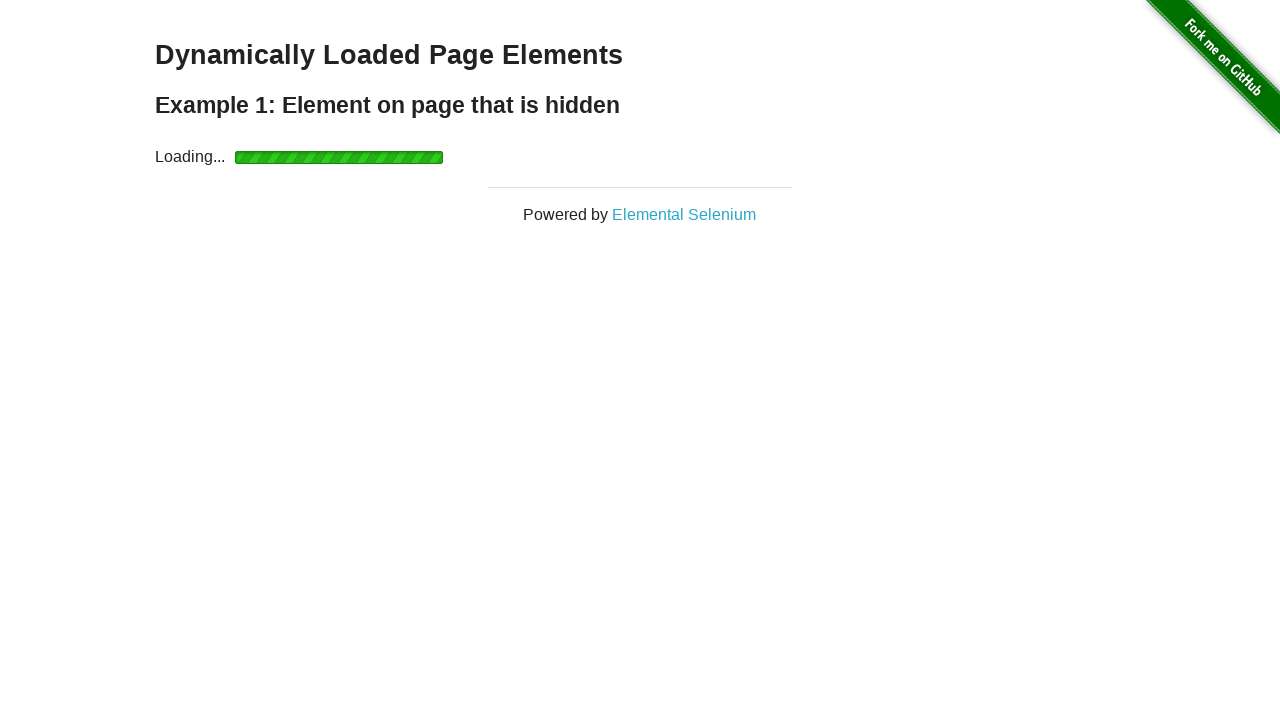

Dynamic content loaded - finish element became visible
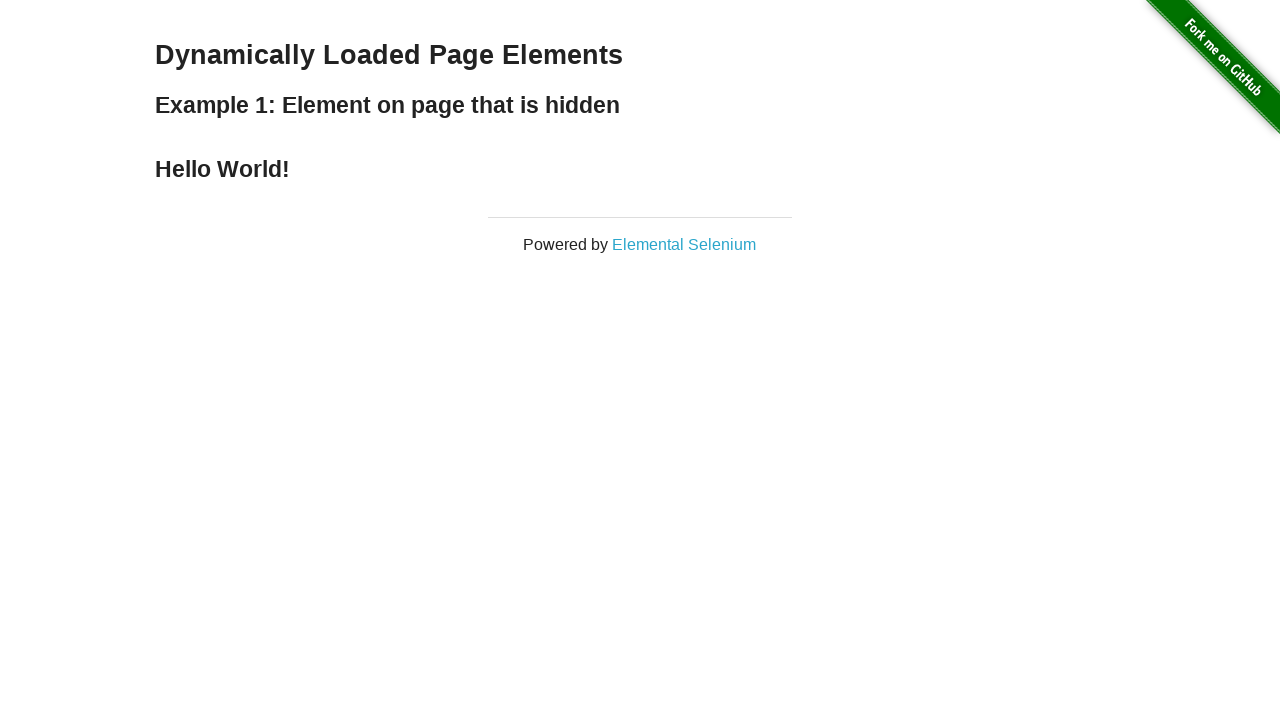

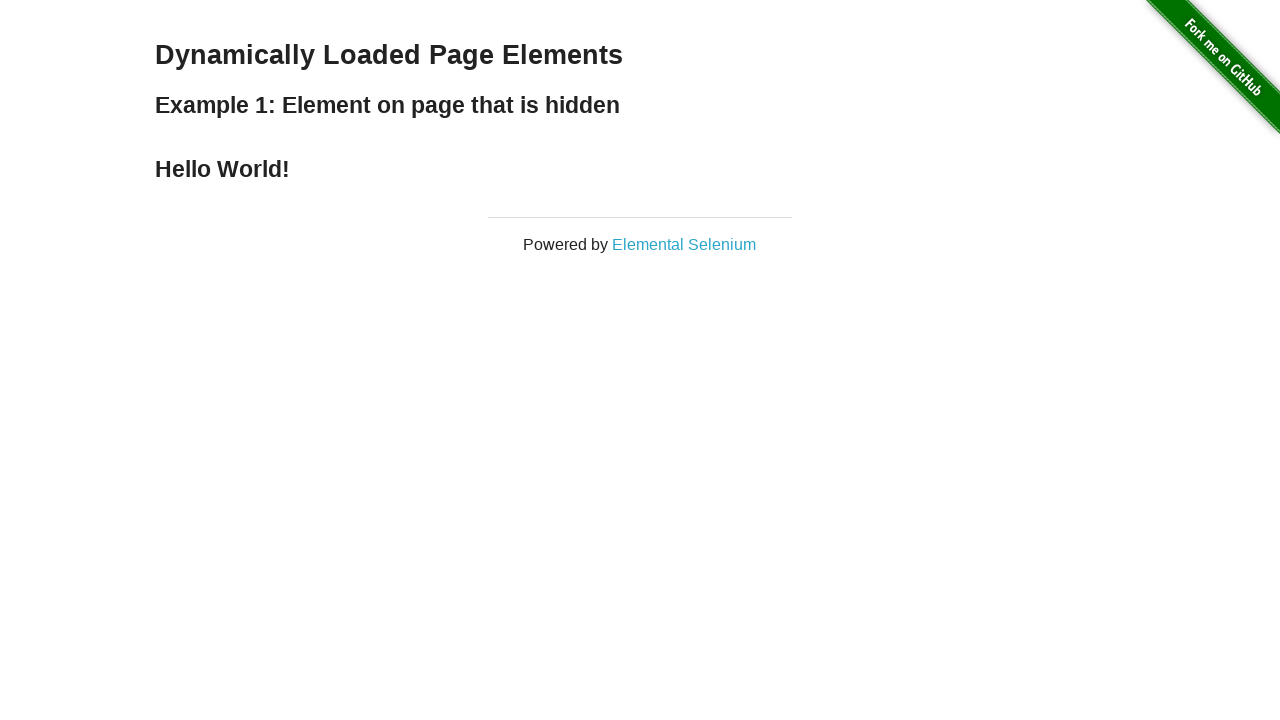